Tests a form submission workflow that involves extracting an attribute value from an image element, calculating a mathematical function, filling in the answer, checking a checkbox, selecting a radio button, and submitting the form.

Starting URL: http://suninjuly.github.io/get_attribute.html

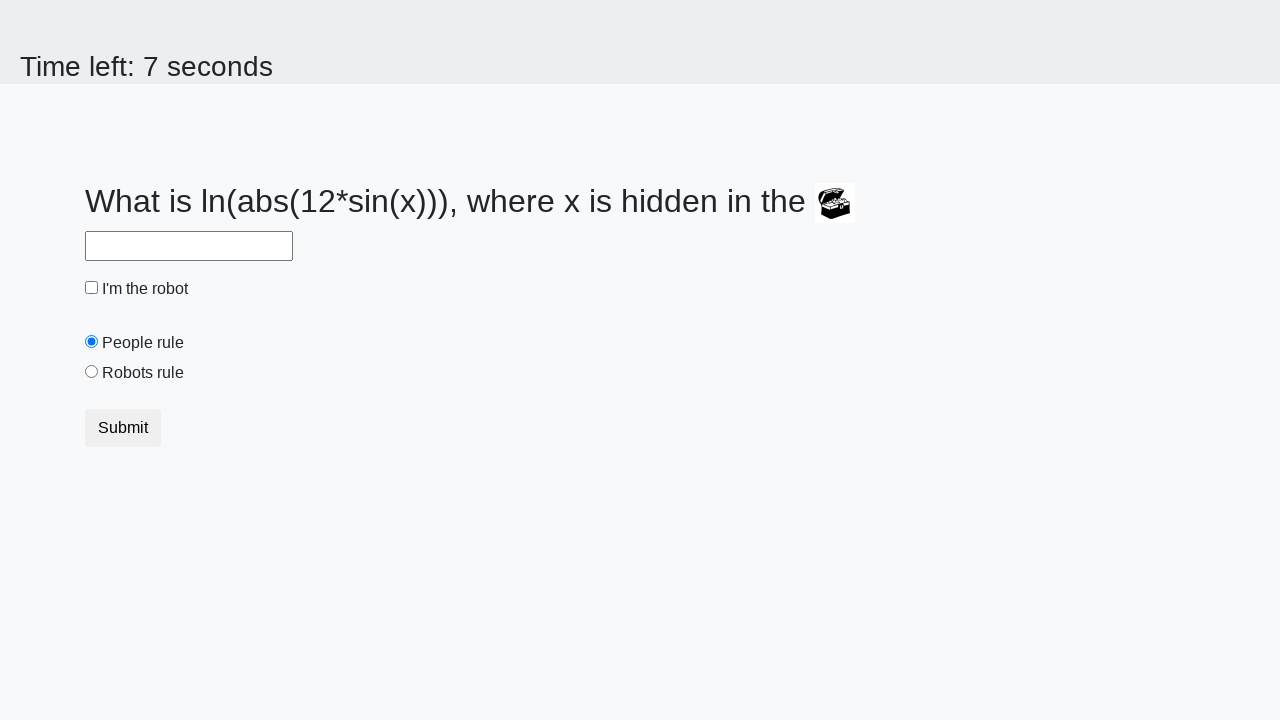

Located the image element
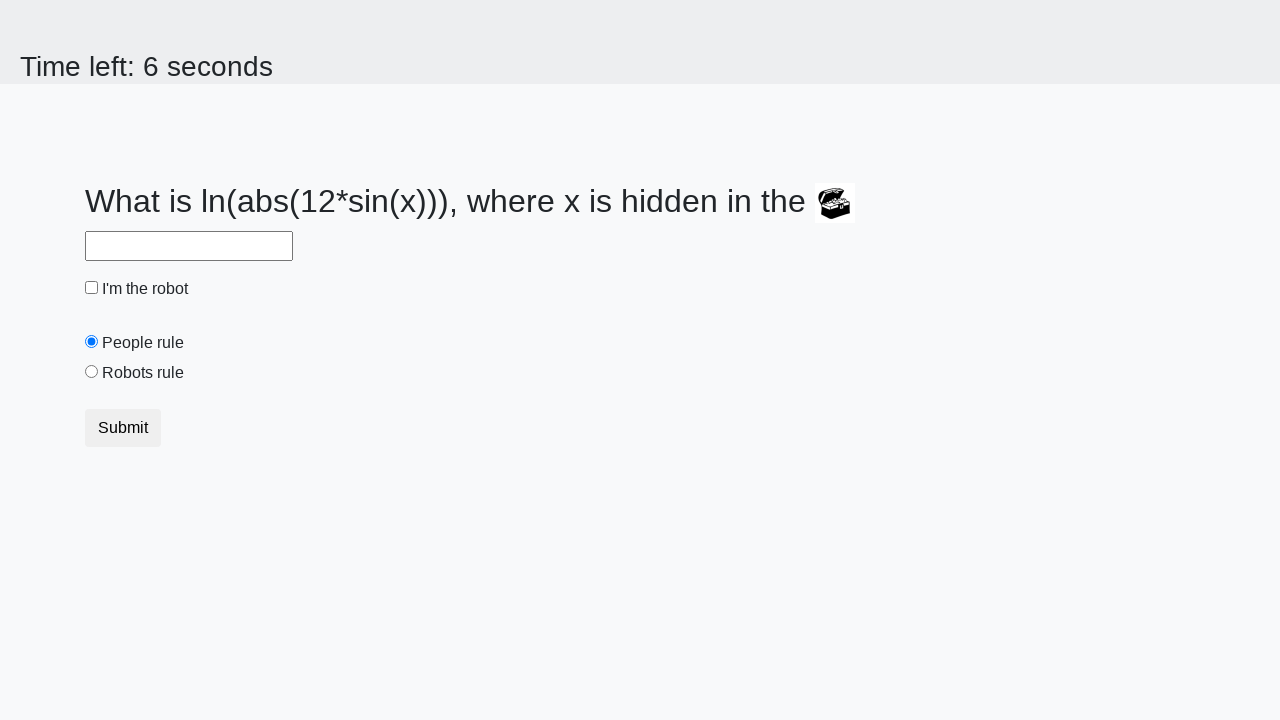

Extracted valuex attribute from image: 430
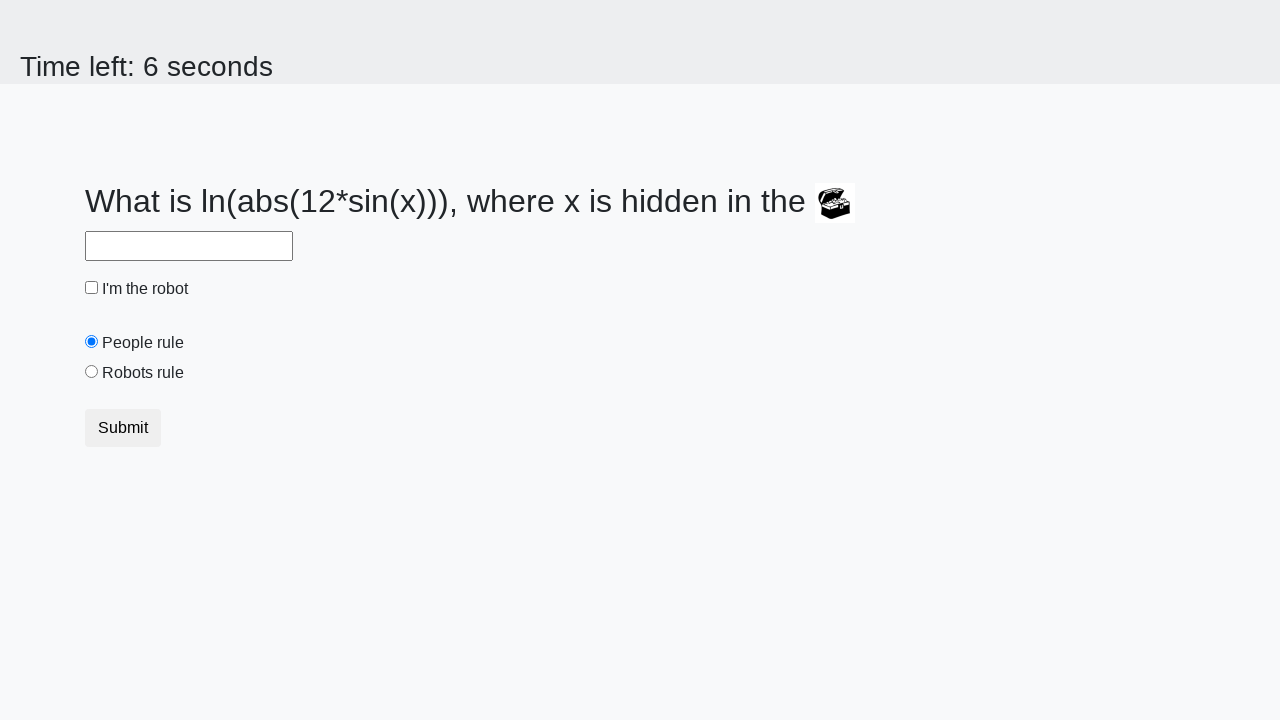

Calculated mathematical function result: 1.5375221009557452
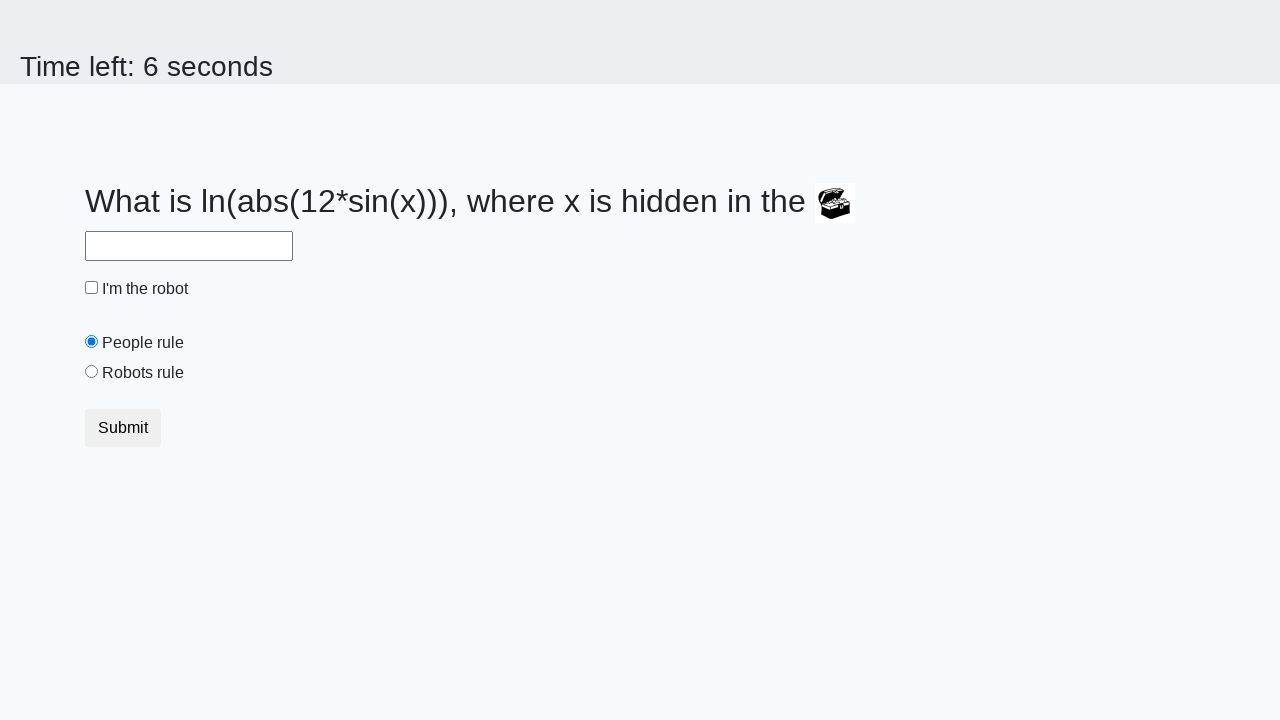

Filled answer field with calculated value: 1.5375221009557452 on #answer
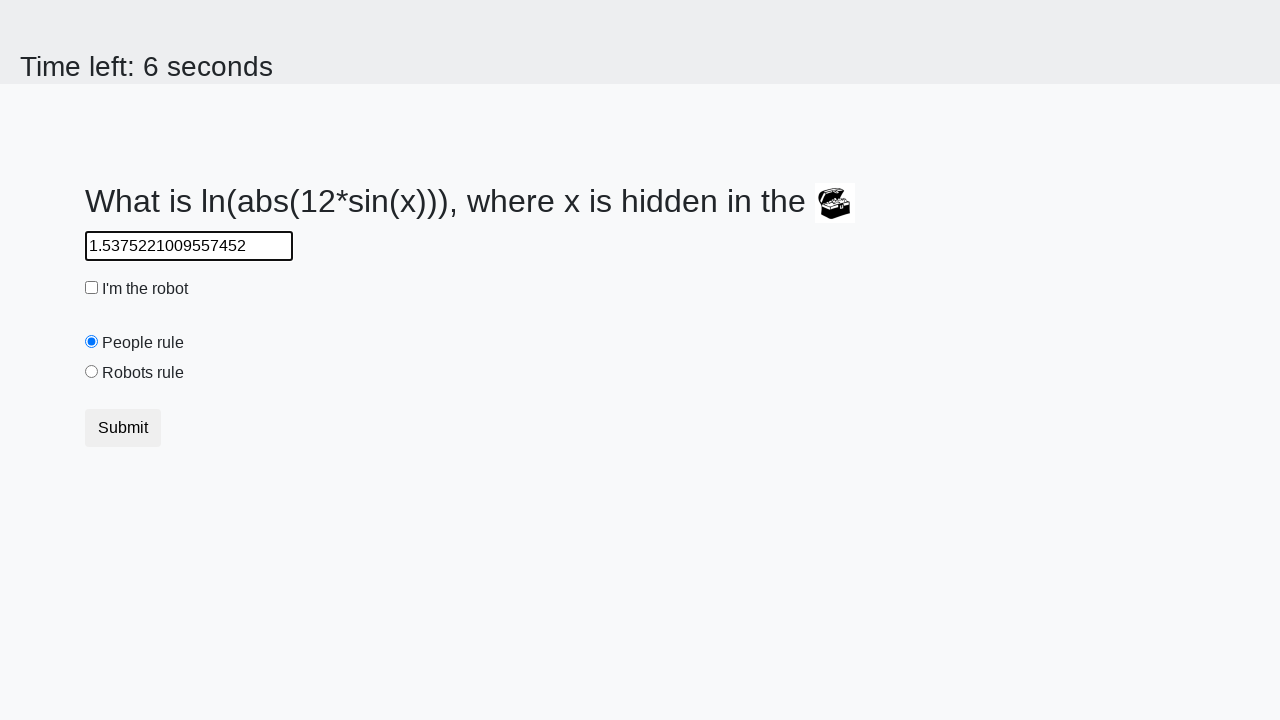

Clicked the robot checkbox at (92, 288) on #robotCheckbox
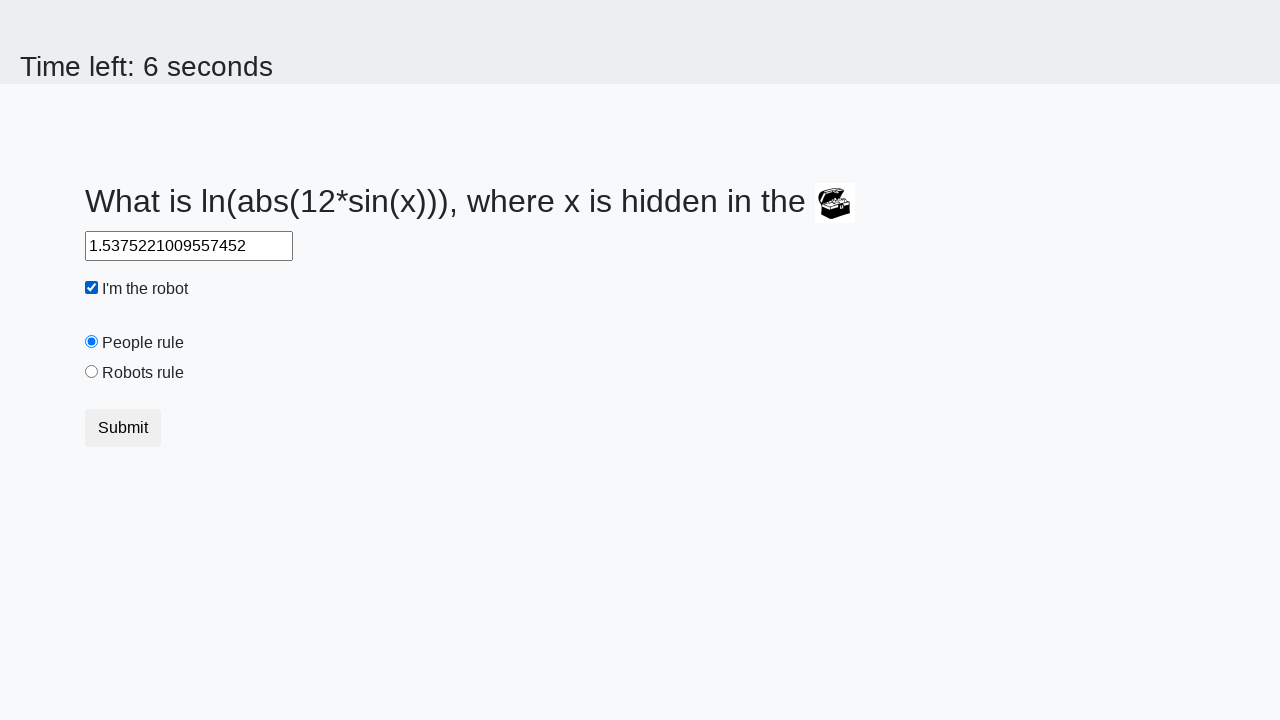

Selected the 'Robots rule!' radio button at (92, 372) on #robotsRule
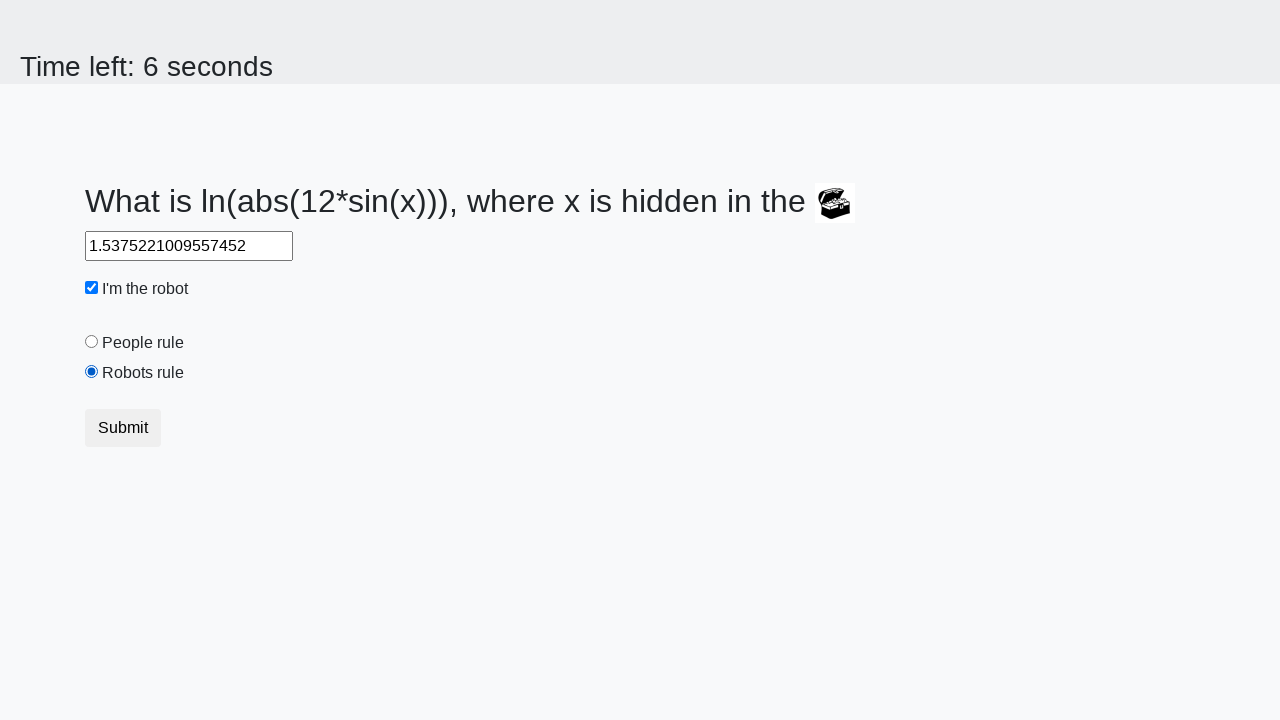

Clicked submit button to submit the form at (123, 428) on button.btn
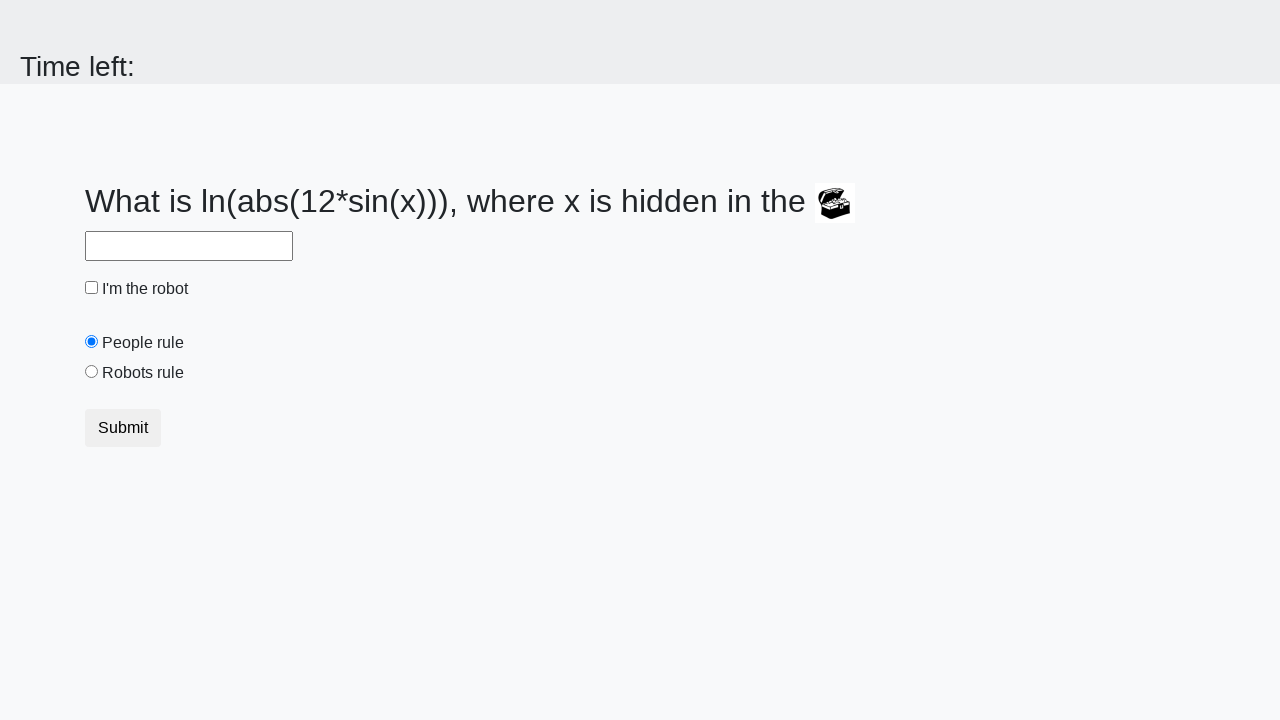

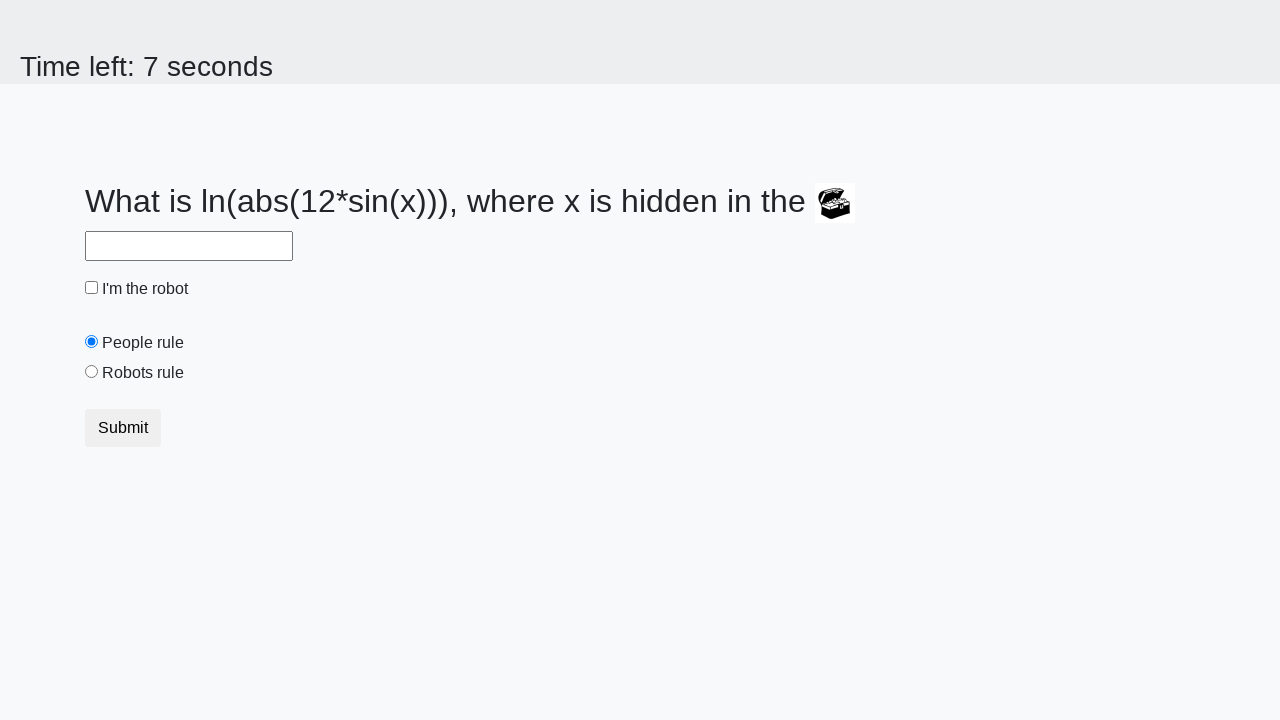